Tests a page with delayed button appearance by waiting for the verify button, clicking it, and checking for a successful verification message.

Starting URL: http://suninjuly.github.io/wait1.html

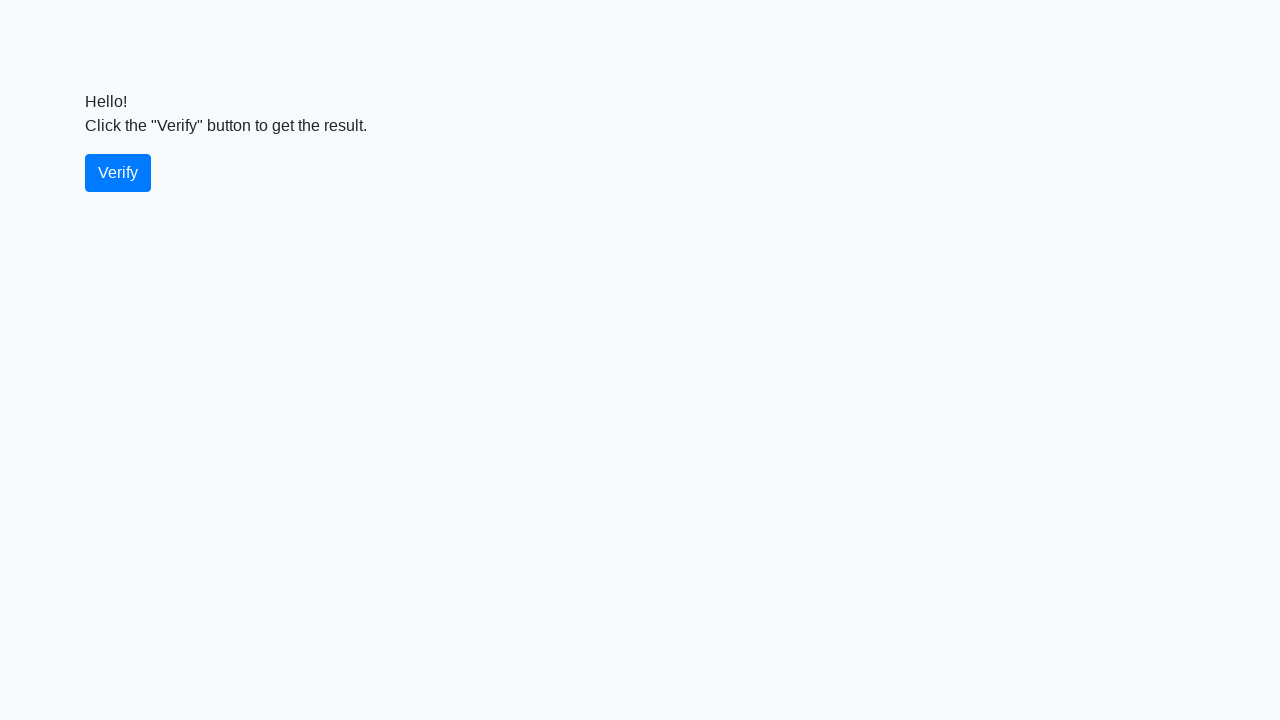

Waited for verify button to become visible
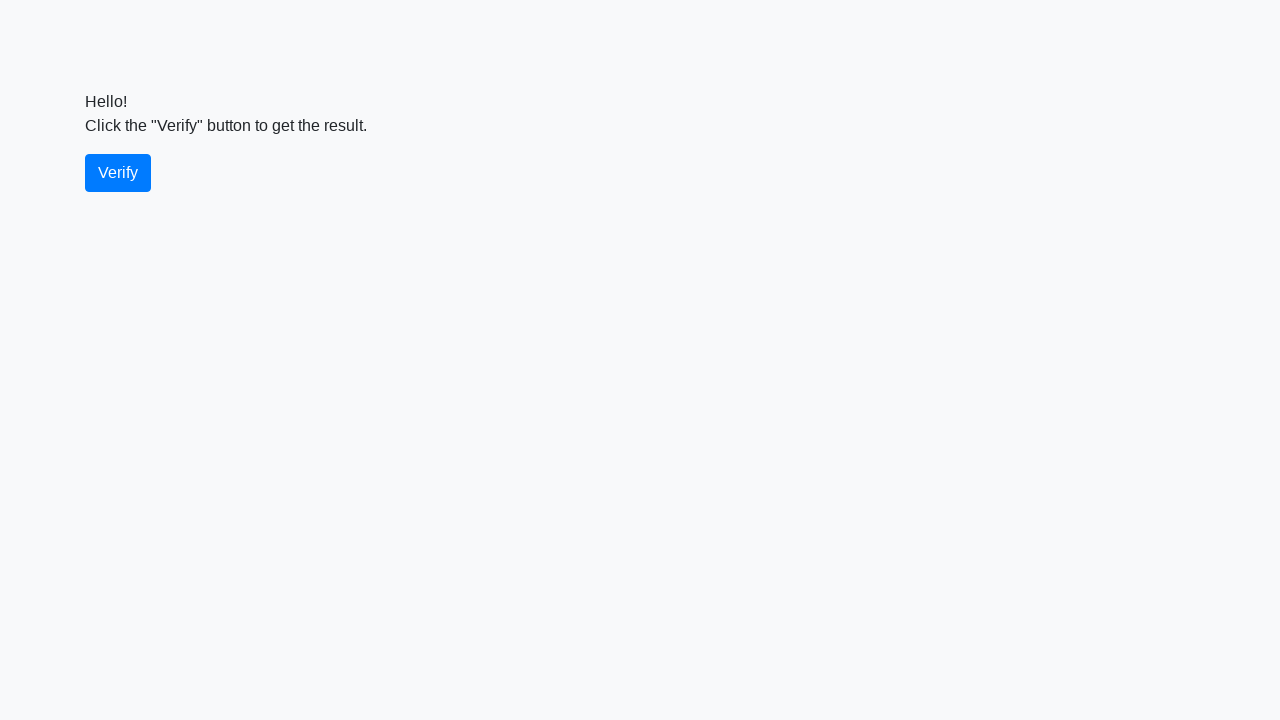

Clicked the verify button at (118, 173) on #verify
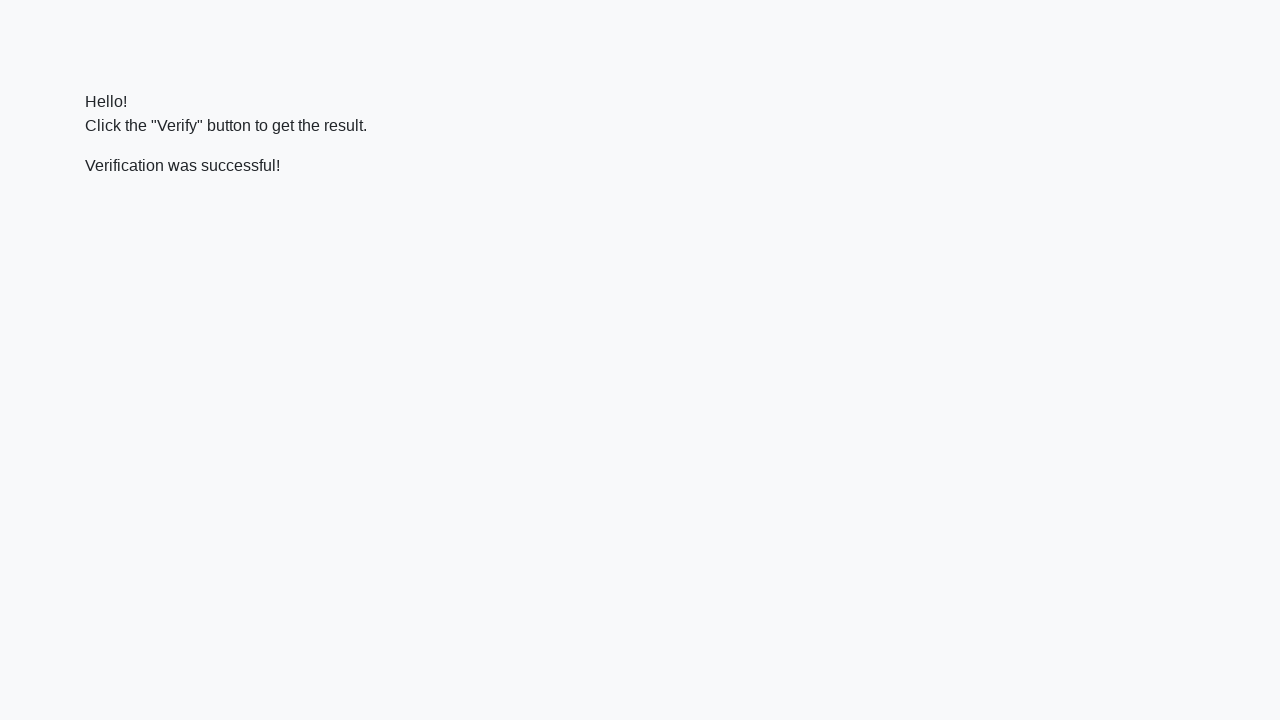

Waited for verification message to appear
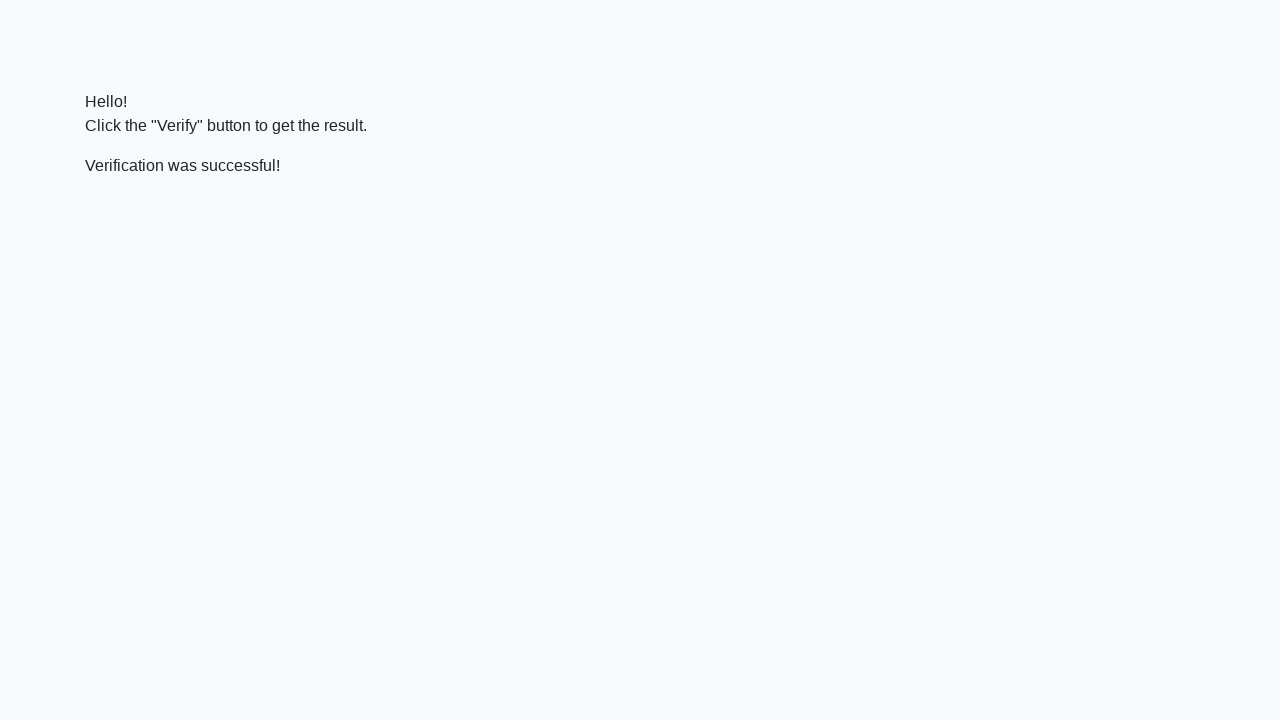

Located the verification message element
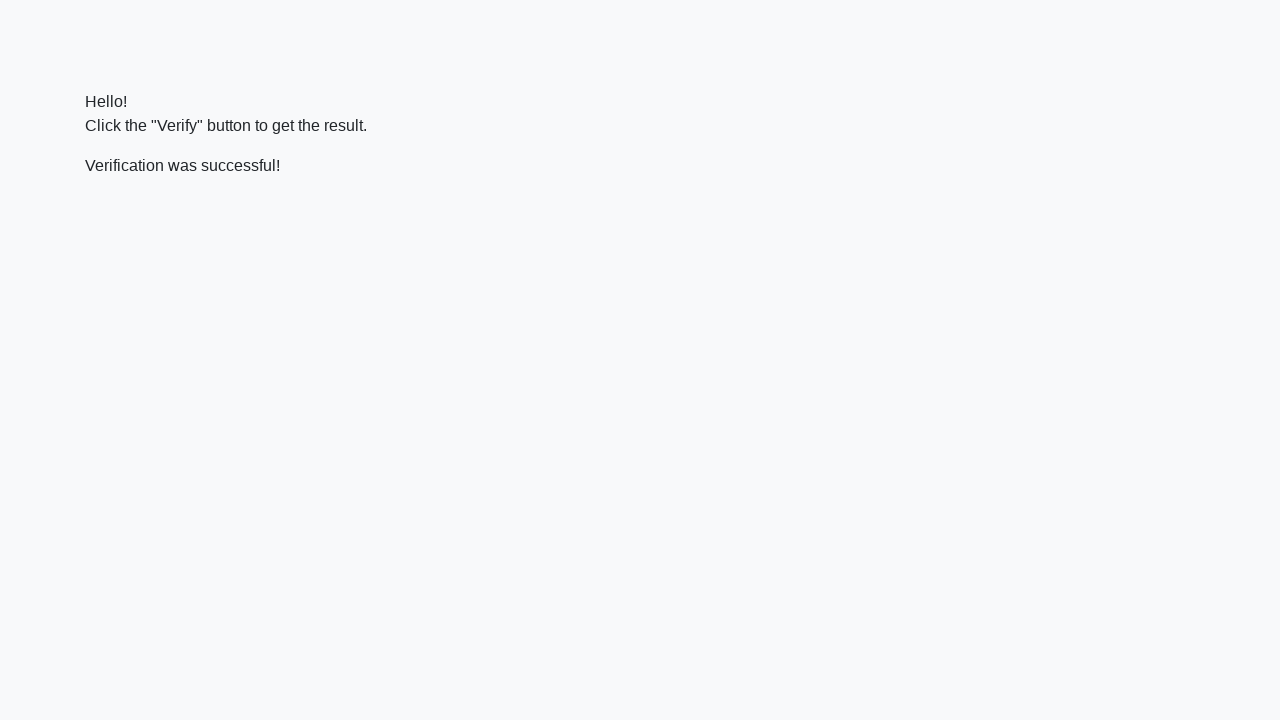

Verified that 'successful' text is present in the verification message
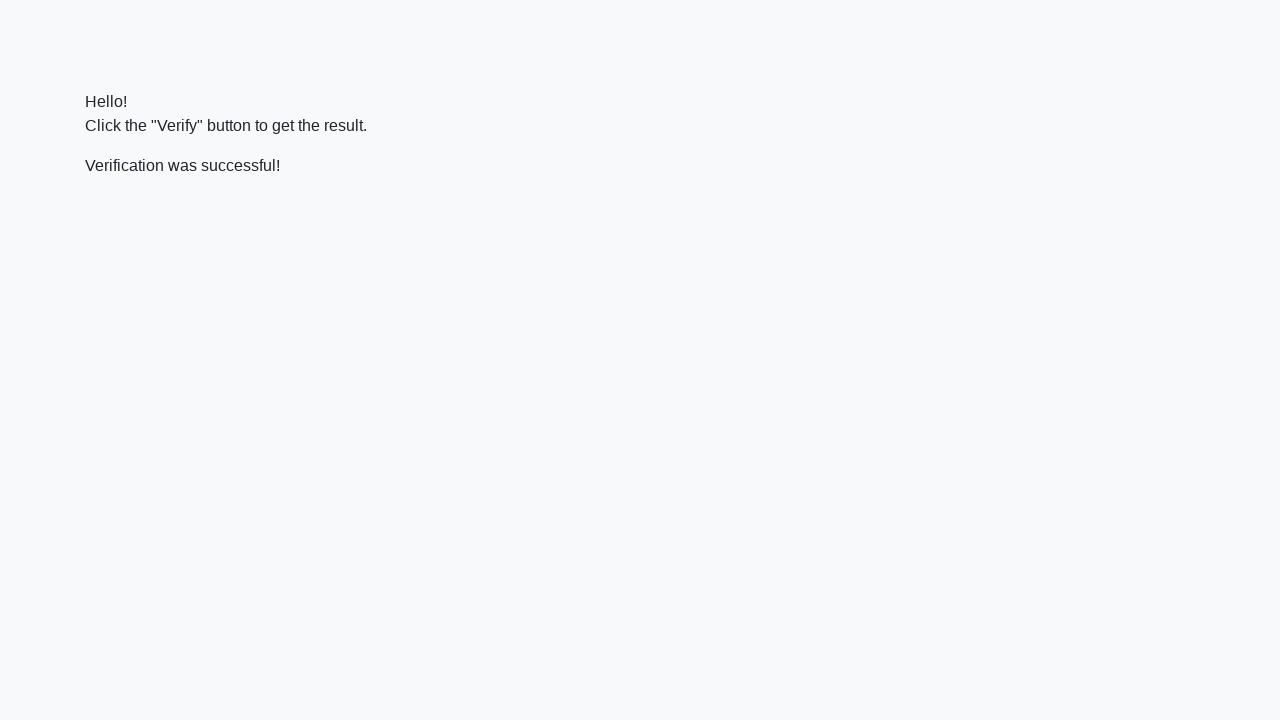

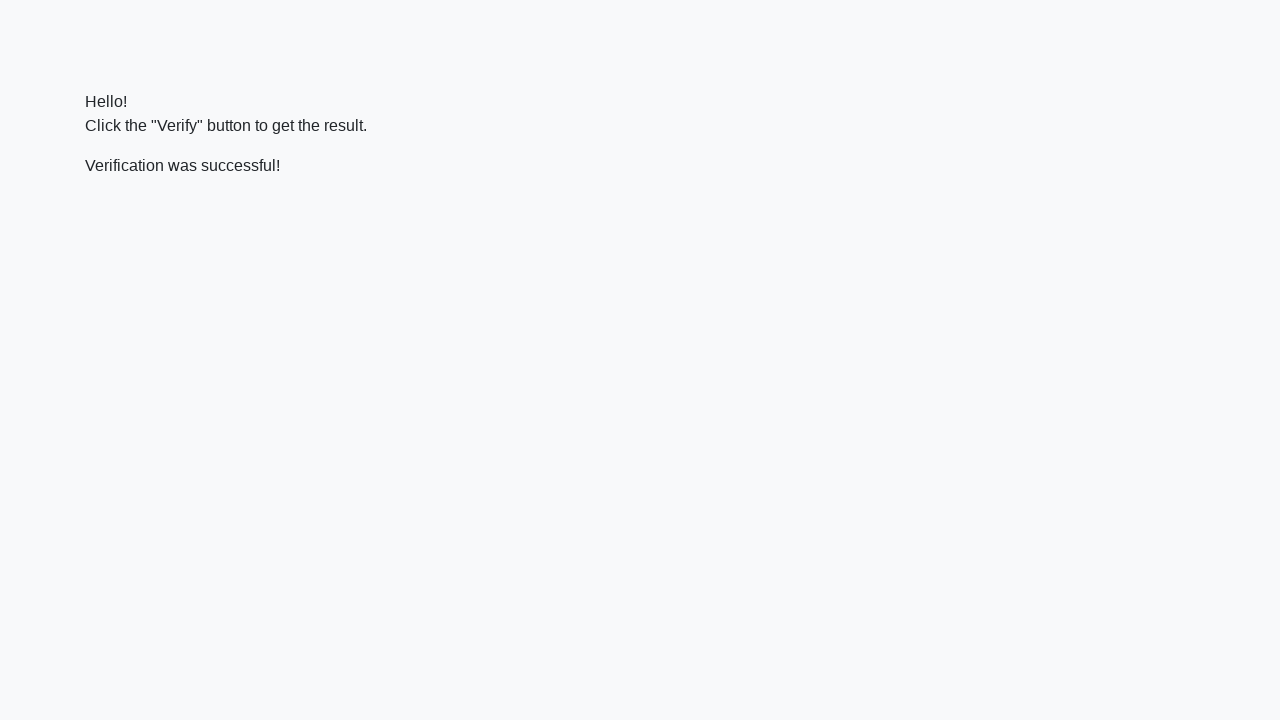